Tests opening a new browser window by navigating to a page, opening a new window, navigating to another page in the new window, and verifying that two windows are open.

Starting URL: https://the-internet.herokuapp.com/windows

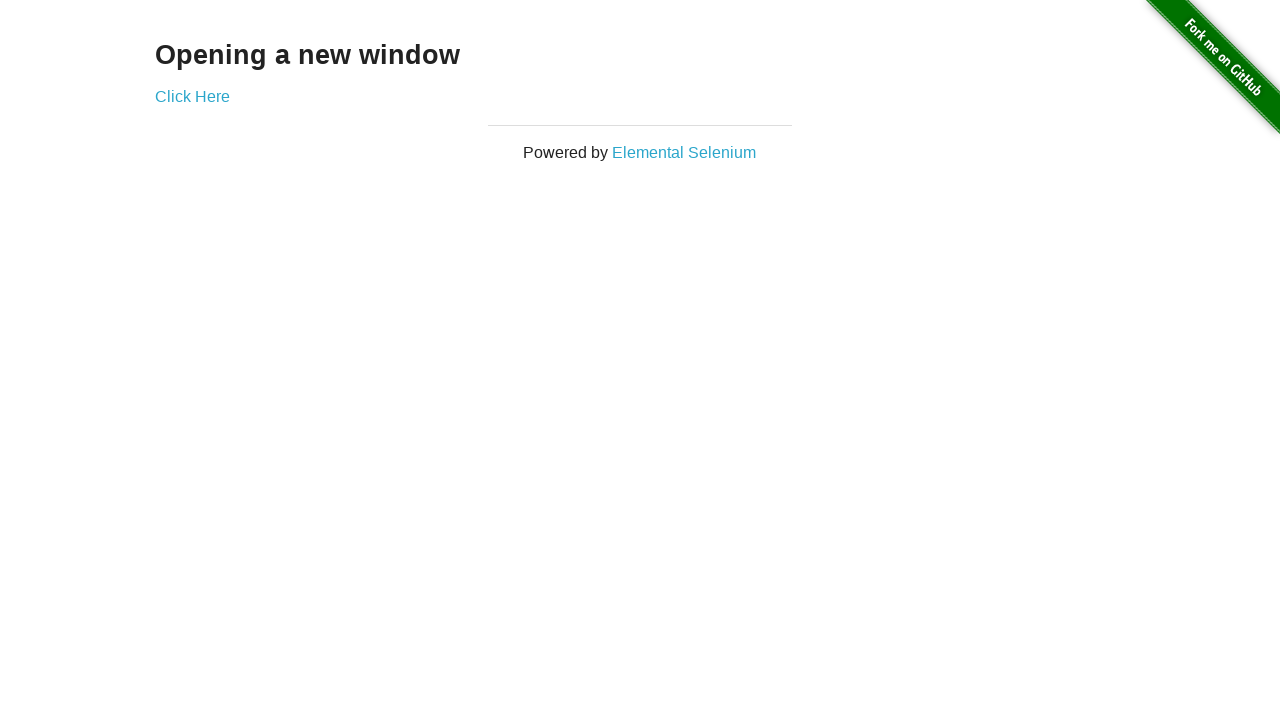

Opened a new browser window
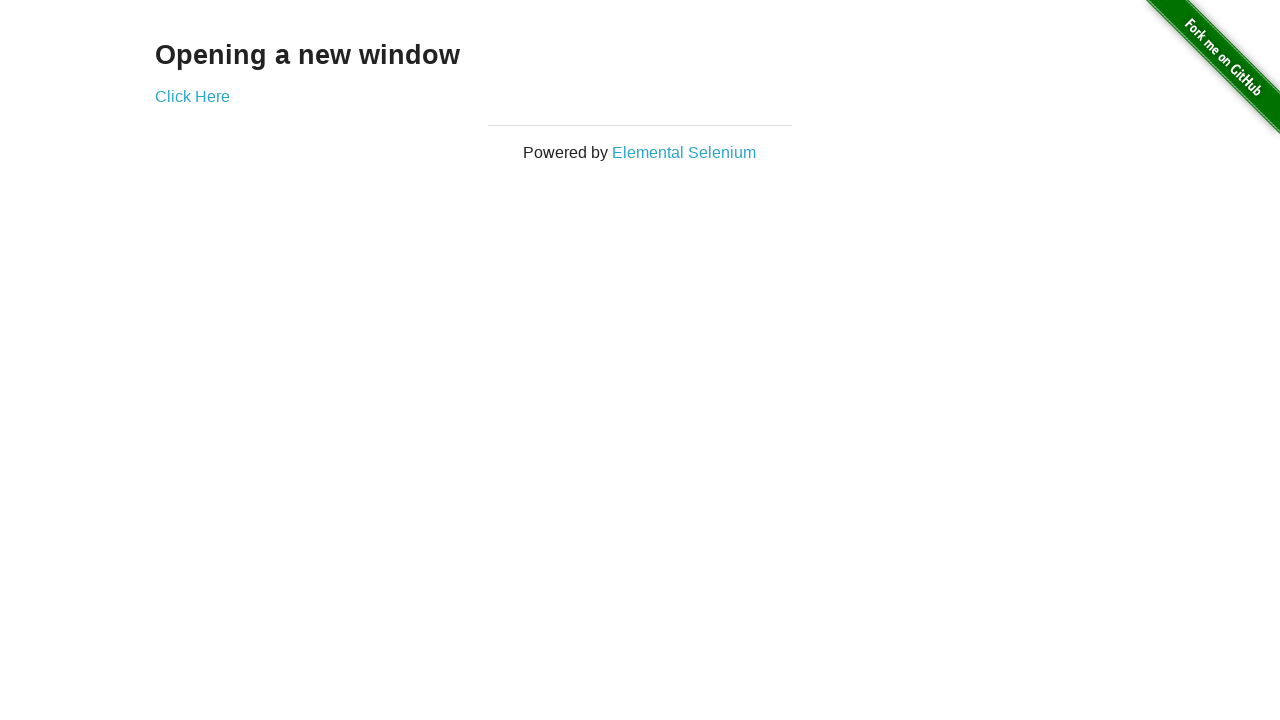

Navigated to typos page in the new window
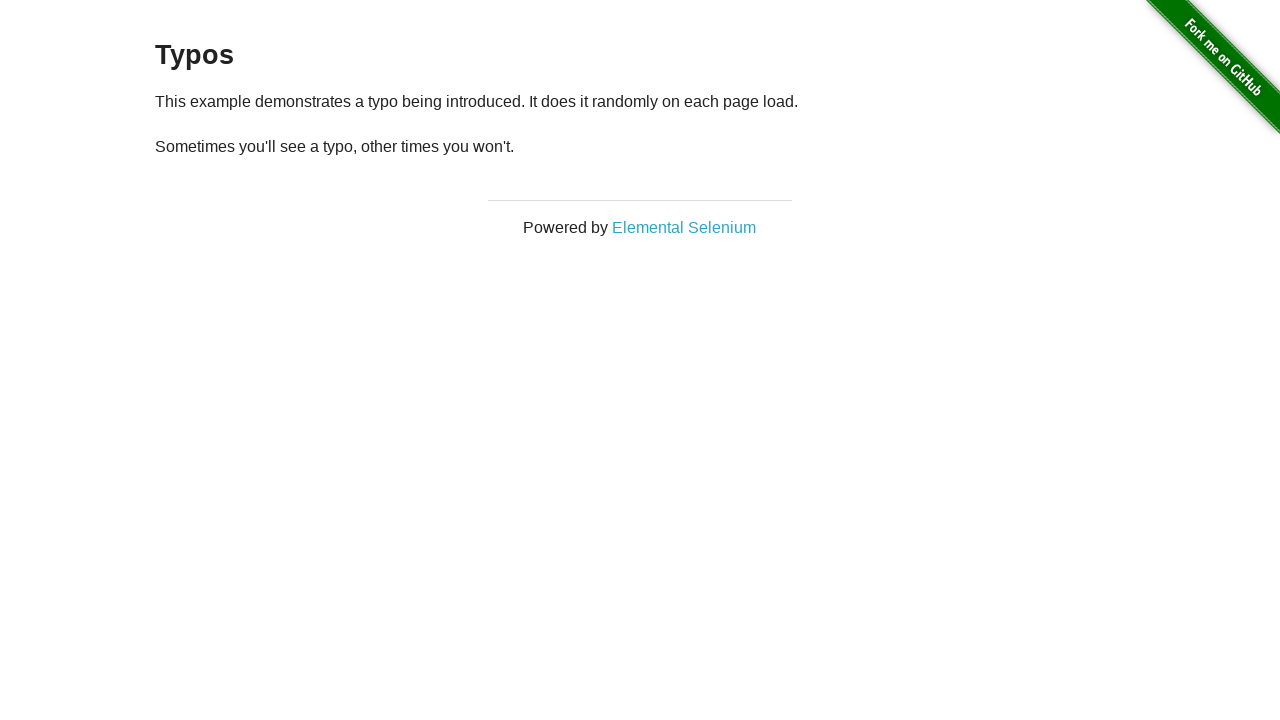

Verified that two browser windows are open
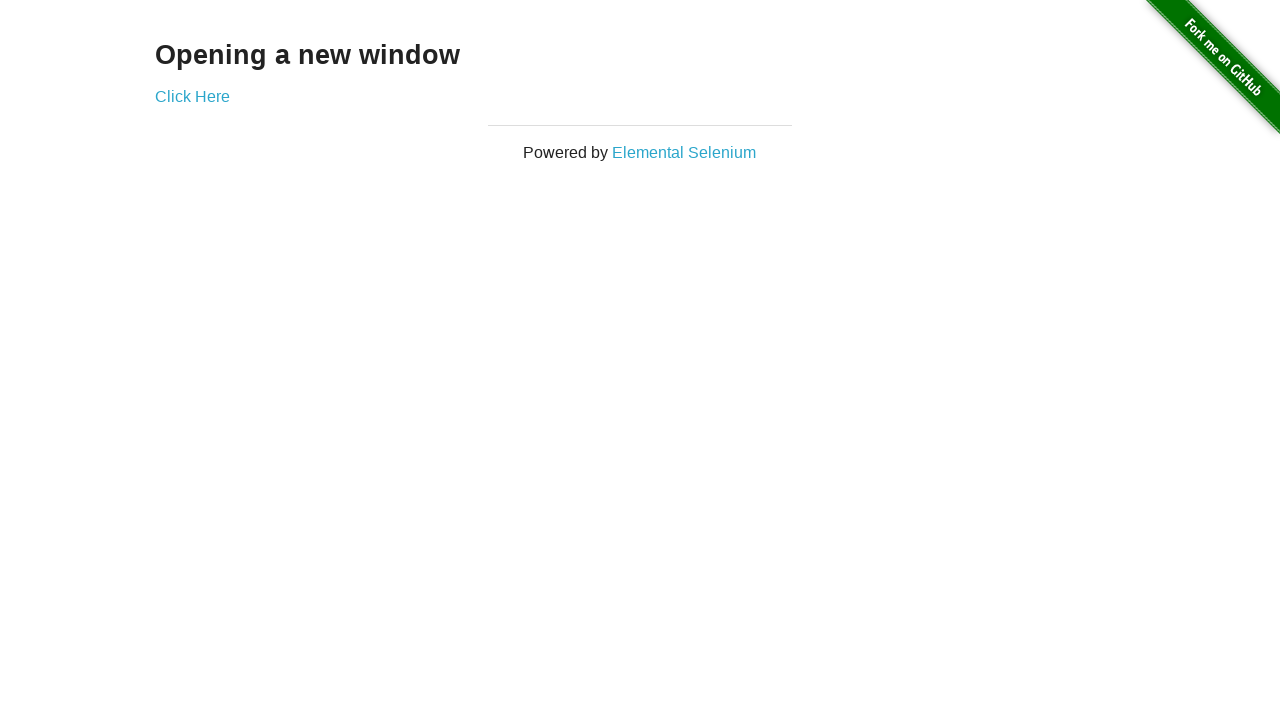

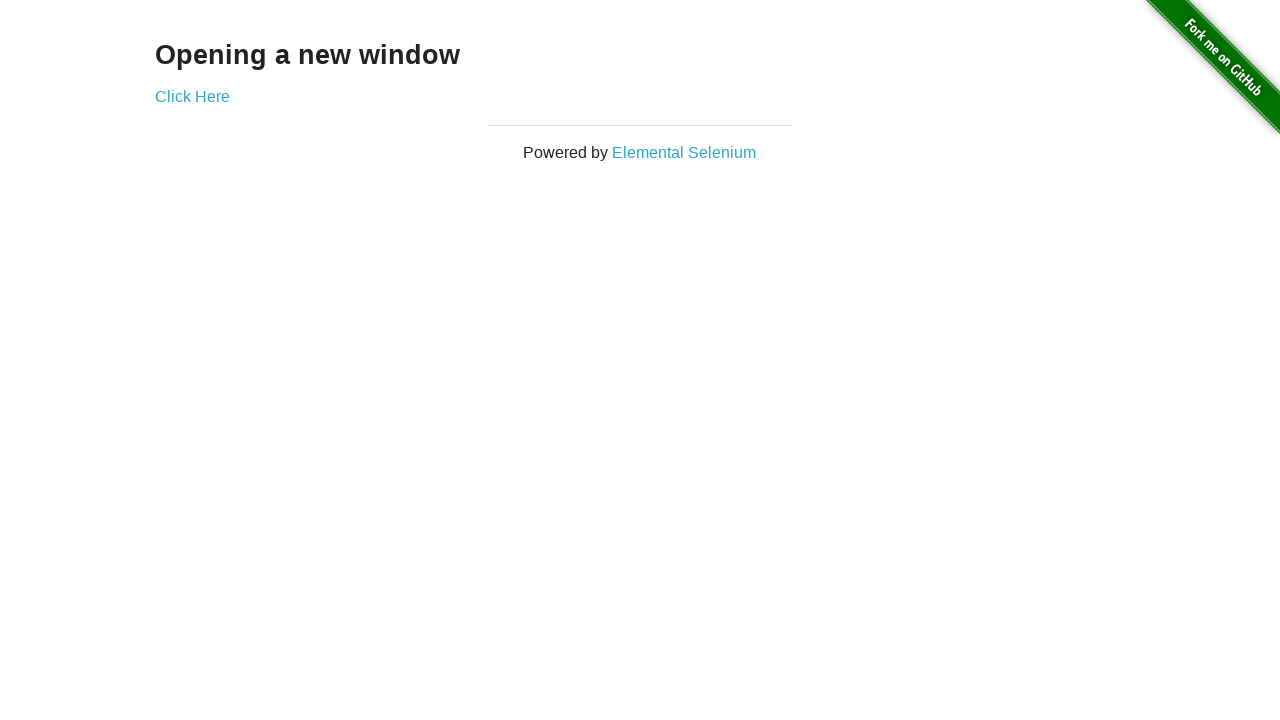